Tests hover functionality by navigating to the Hovers page and hovering over user profile avatars

Starting URL: https://practice.cydeo.com/

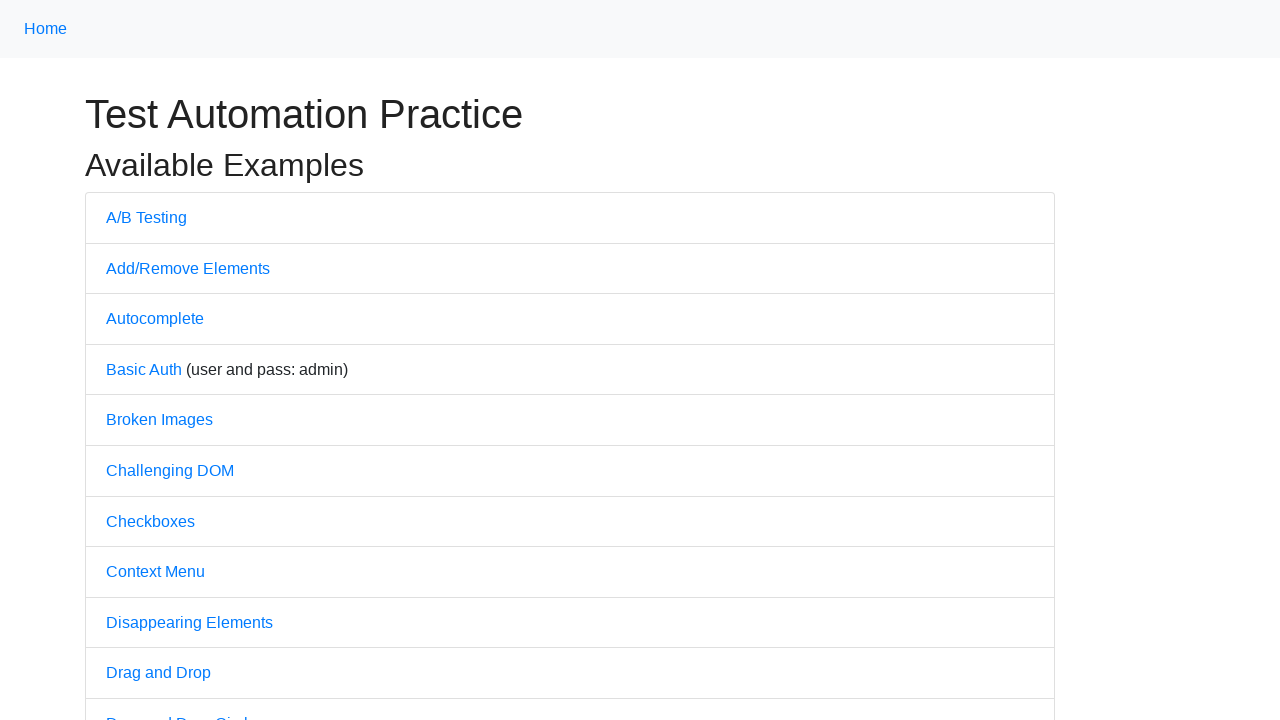

Clicked on Hovers link to navigate to hover practice page at (132, 360) on text='Hovers'
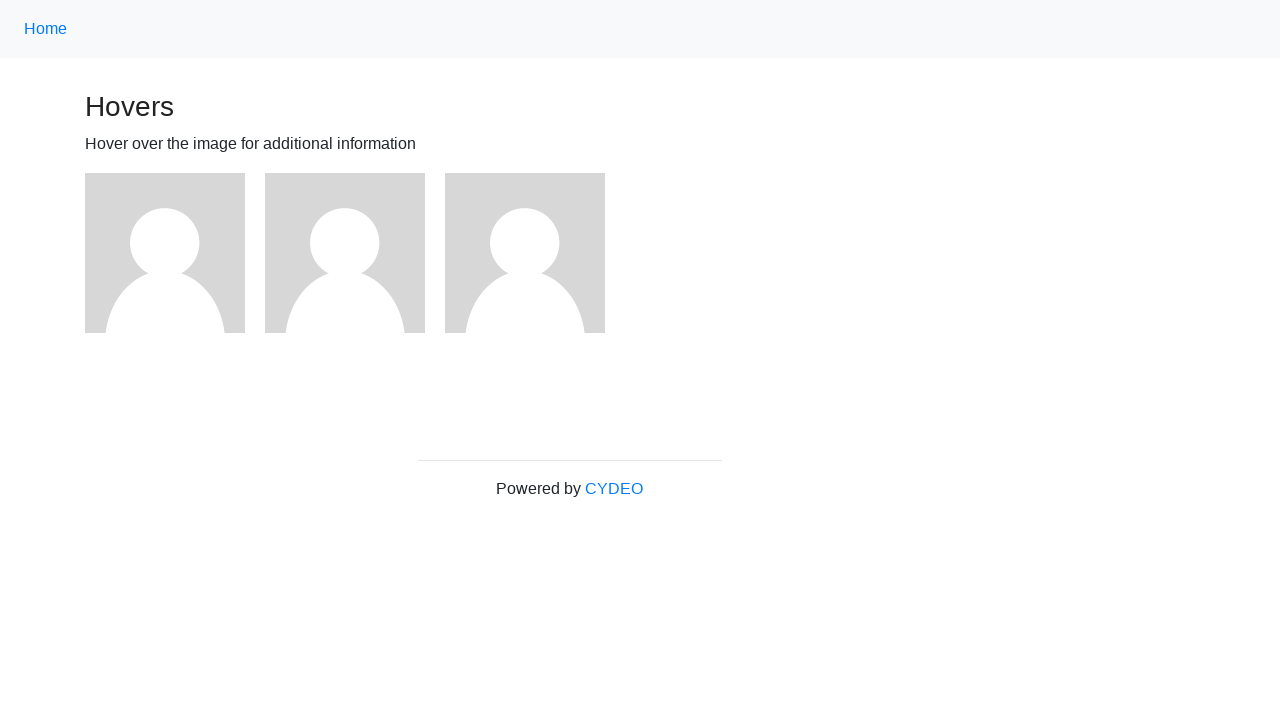

Retrieved all user profile avatars from the page
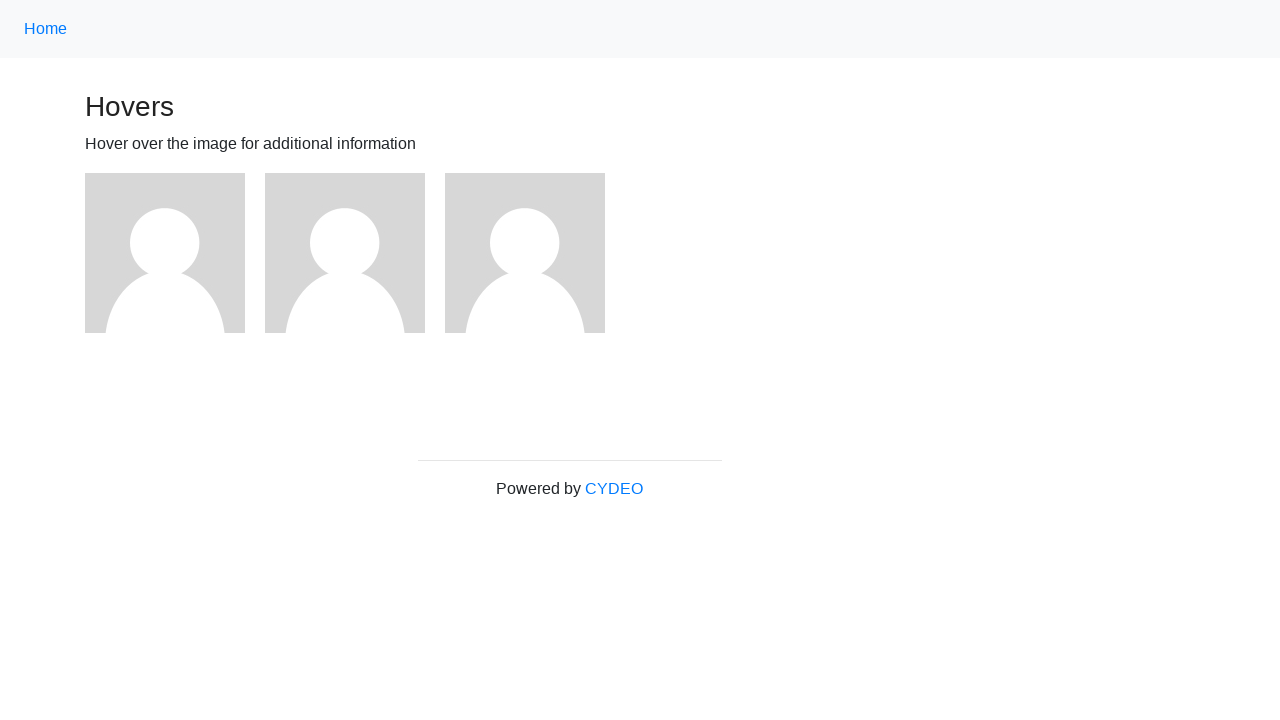

Hovered over a user profile avatar at (165, 253) on xpath=//img[@alt='User Avatar'] >> nth=0
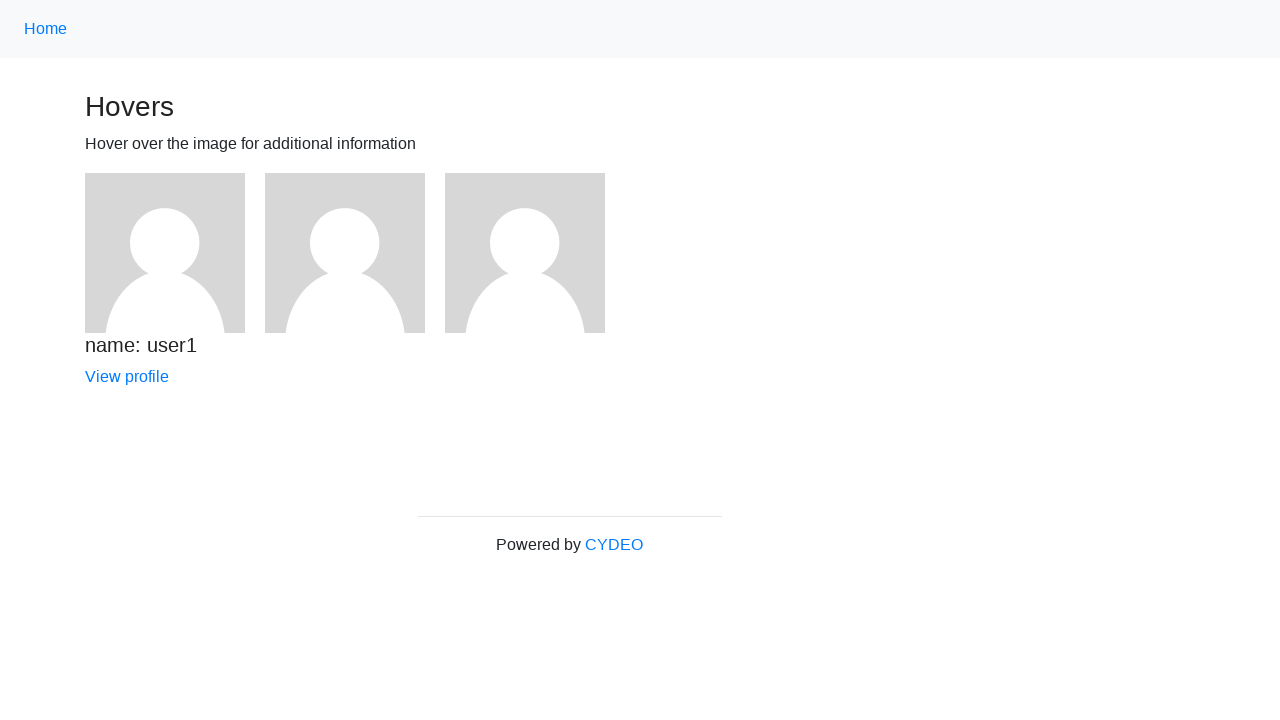

Hovered over a user profile avatar at (345, 253) on xpath=//img[@alt='User Avatar'] >> nth=1
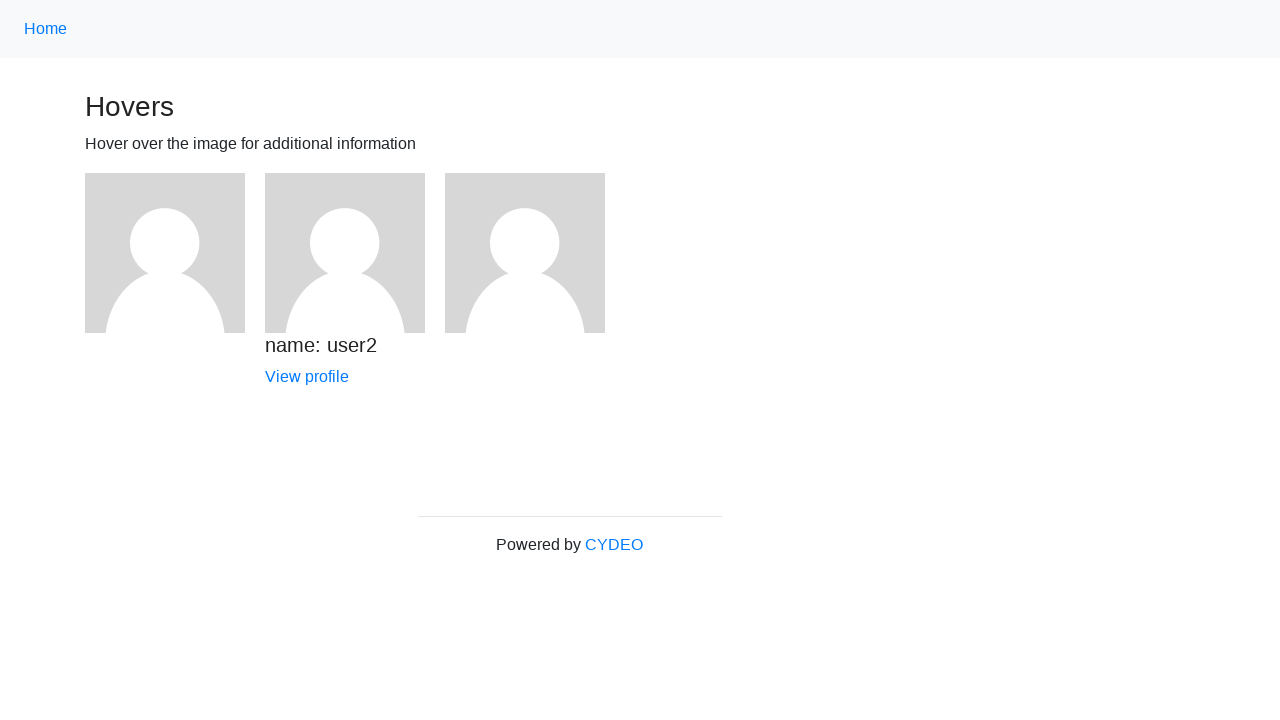

Hovered over a user profile avatar at (525, 253) on xpath=//img[@alt='User Avatar'] >> nth=2
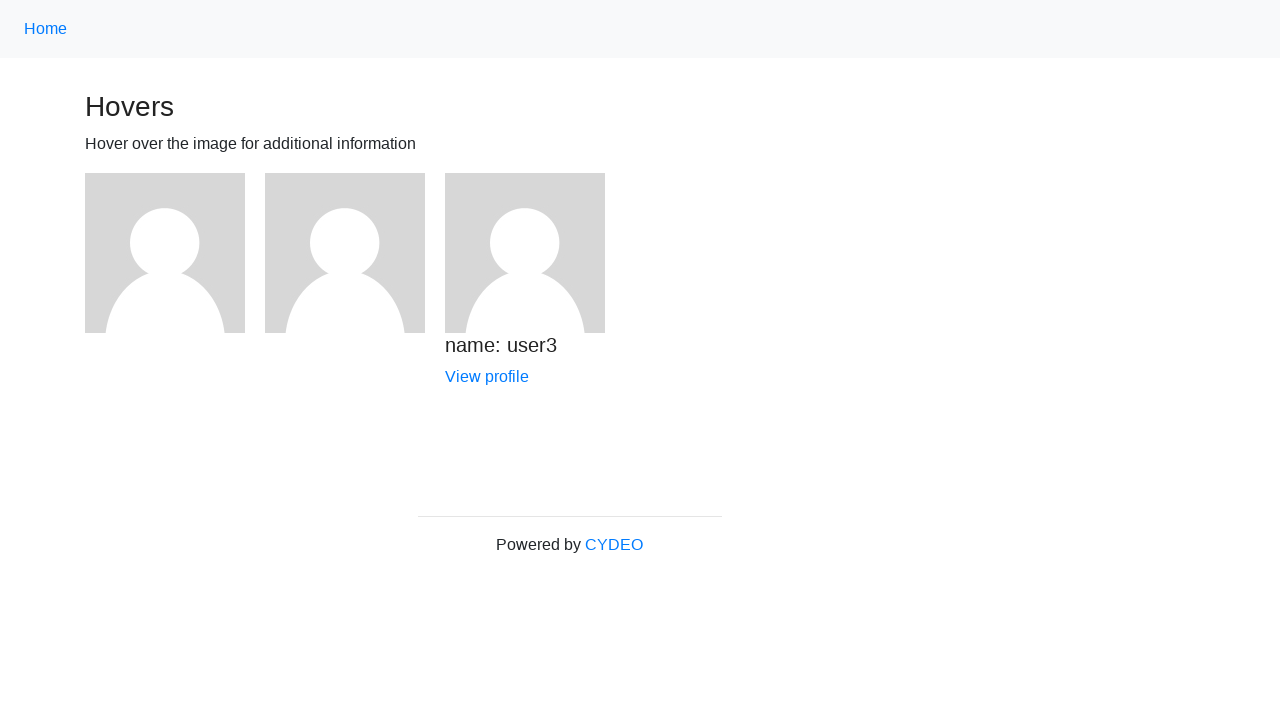

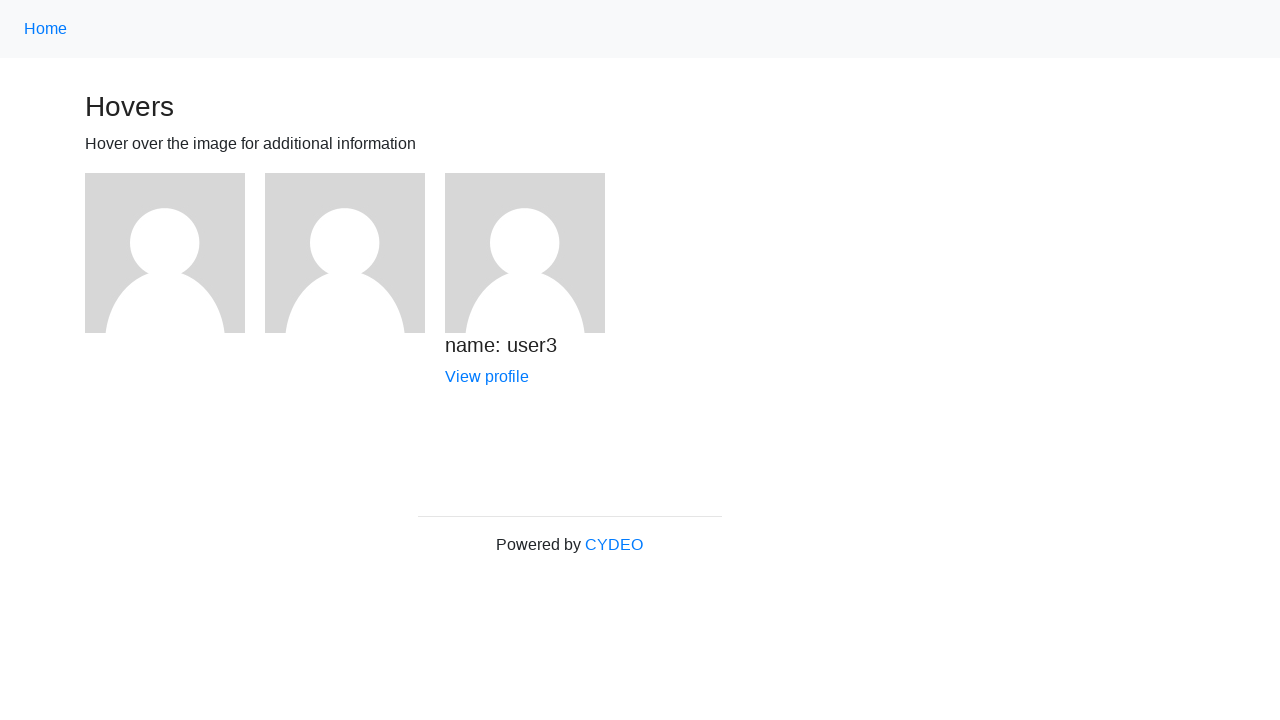